Navigates to anhtester.com homepage and clicks on the "Desktop Testing" section link.

Starting URL: https://anhtester.com

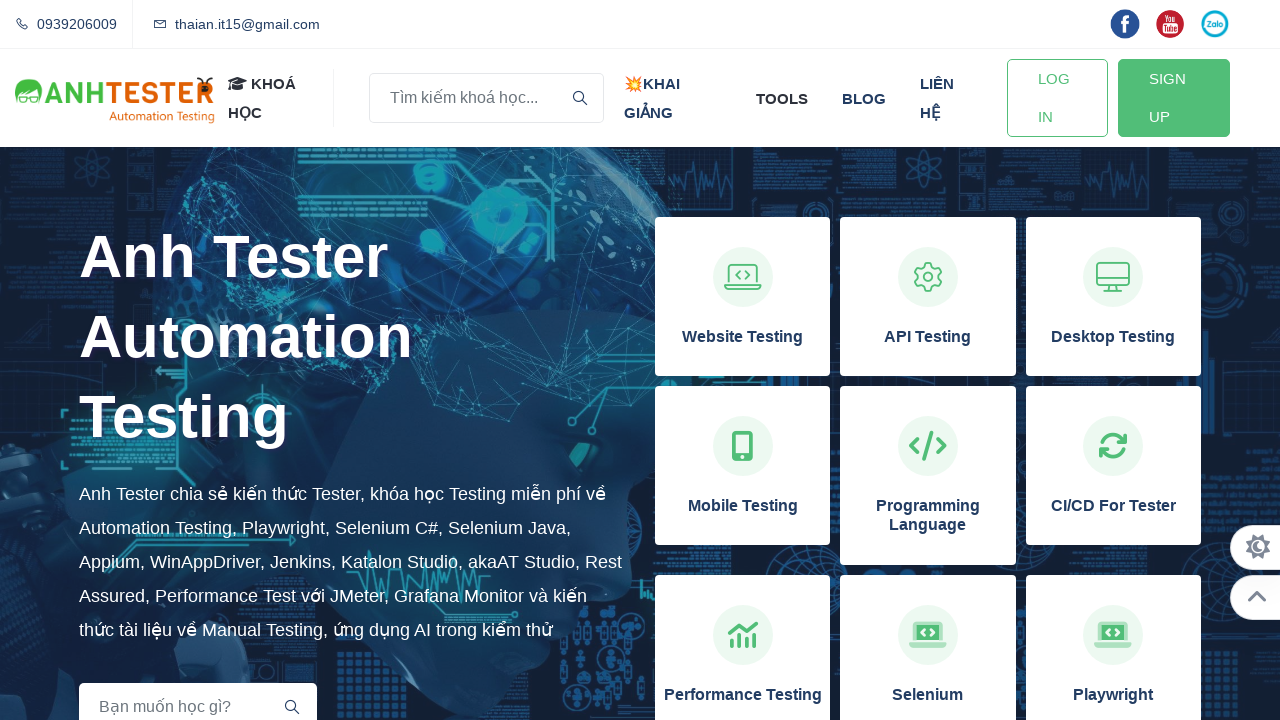

Clicked on the 'Desktop Testing' section link at (1113, 337) on xpath=//h3[normalize-space()='Desktop Testing']
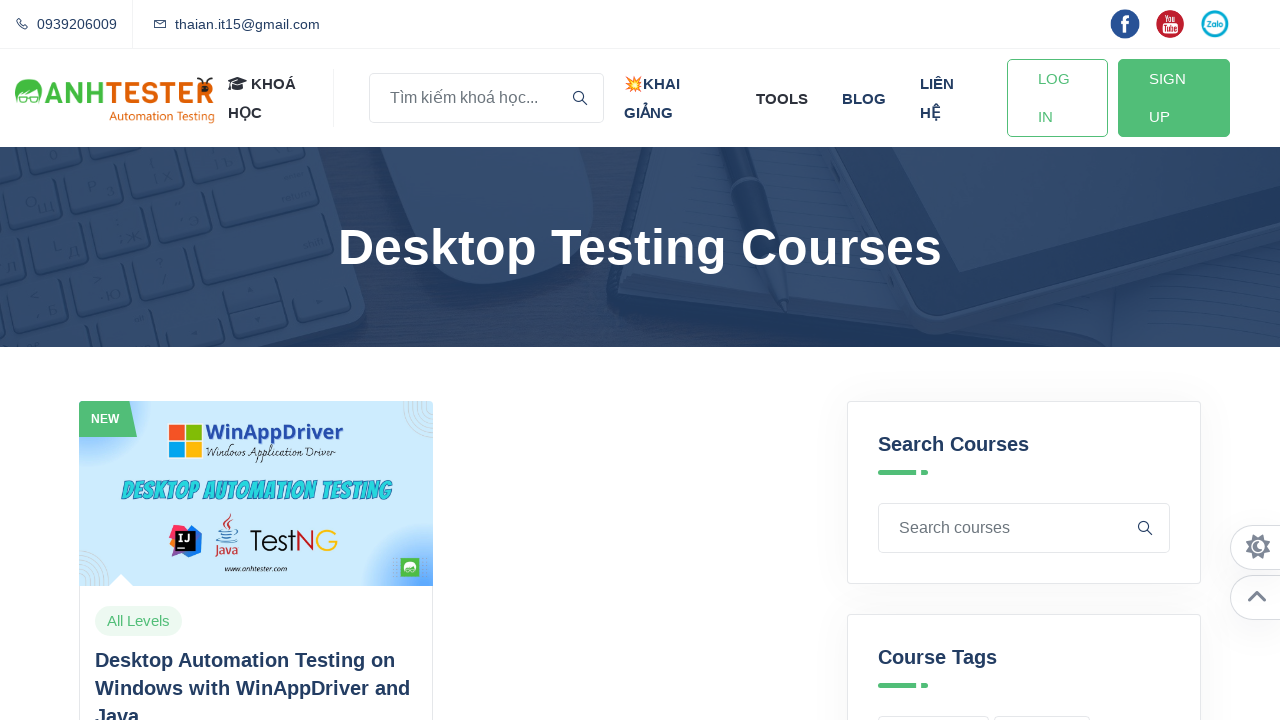

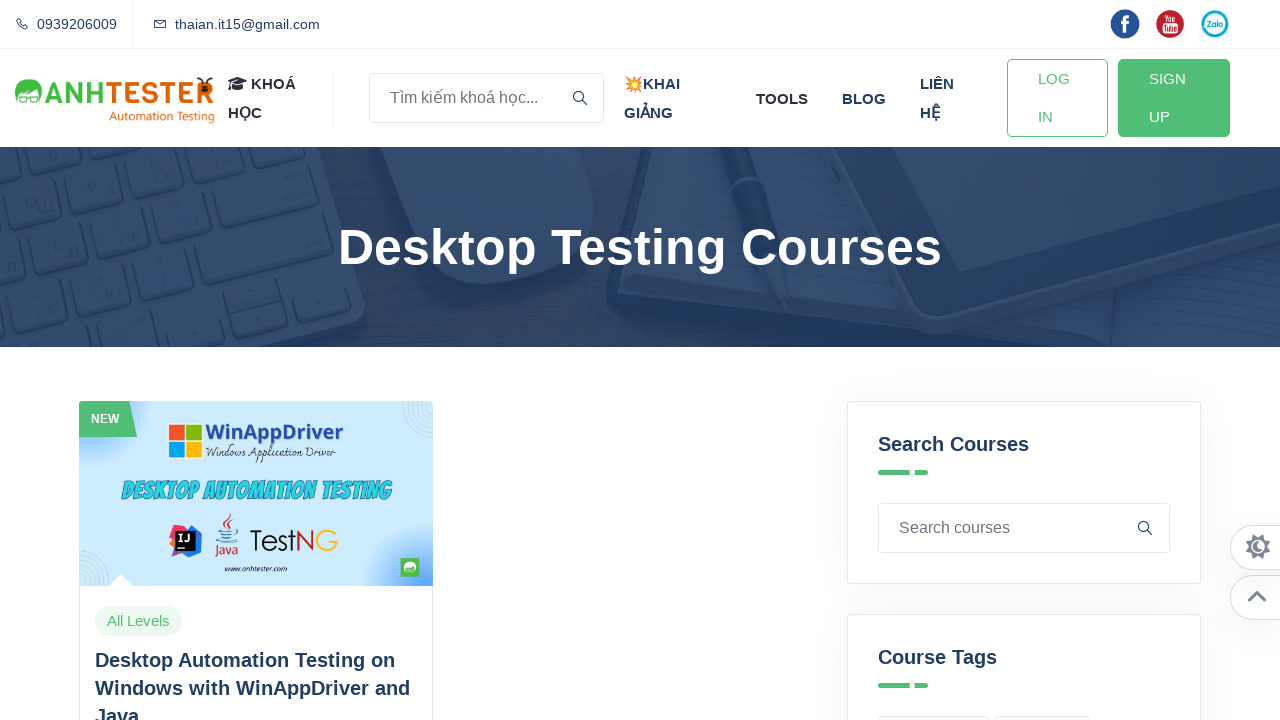